Tests opting out of A/B tests by setting an opt-out cookie before visiting the A/B test page.

Starting URL: http://the-internet.herokuapp.com

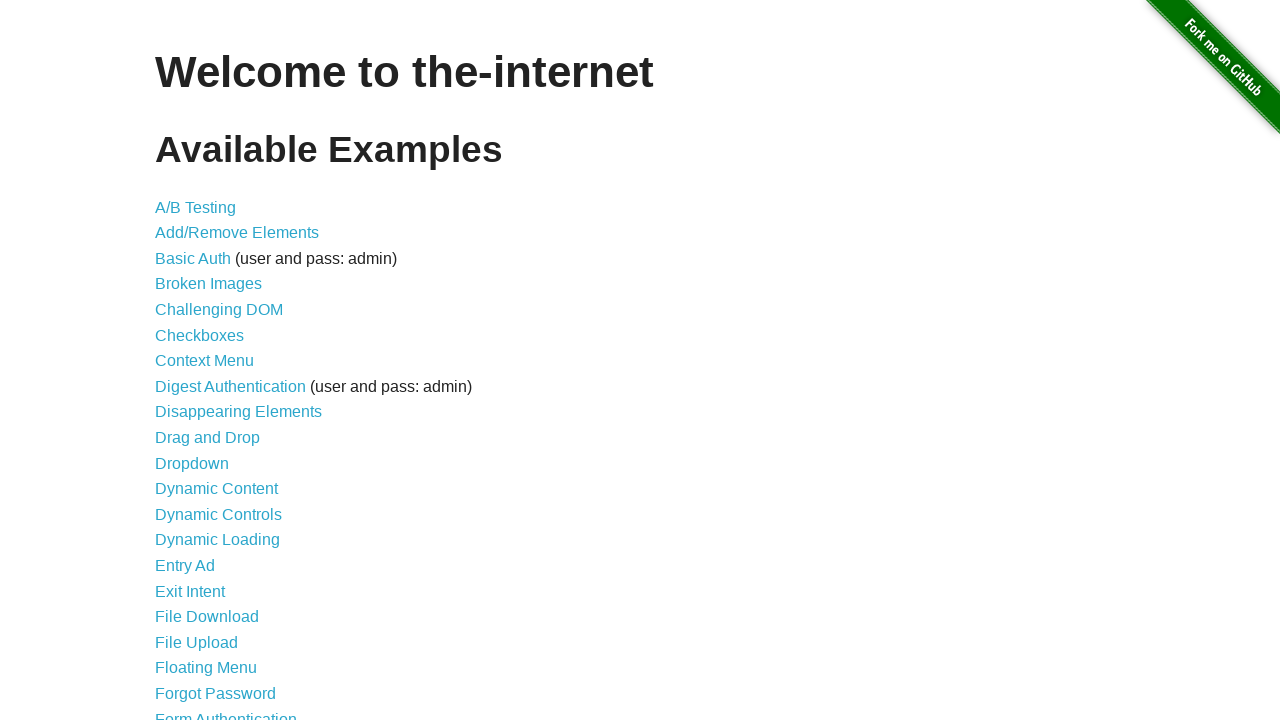

Added optimizelyOptOut cookie to opt out of A/B tests
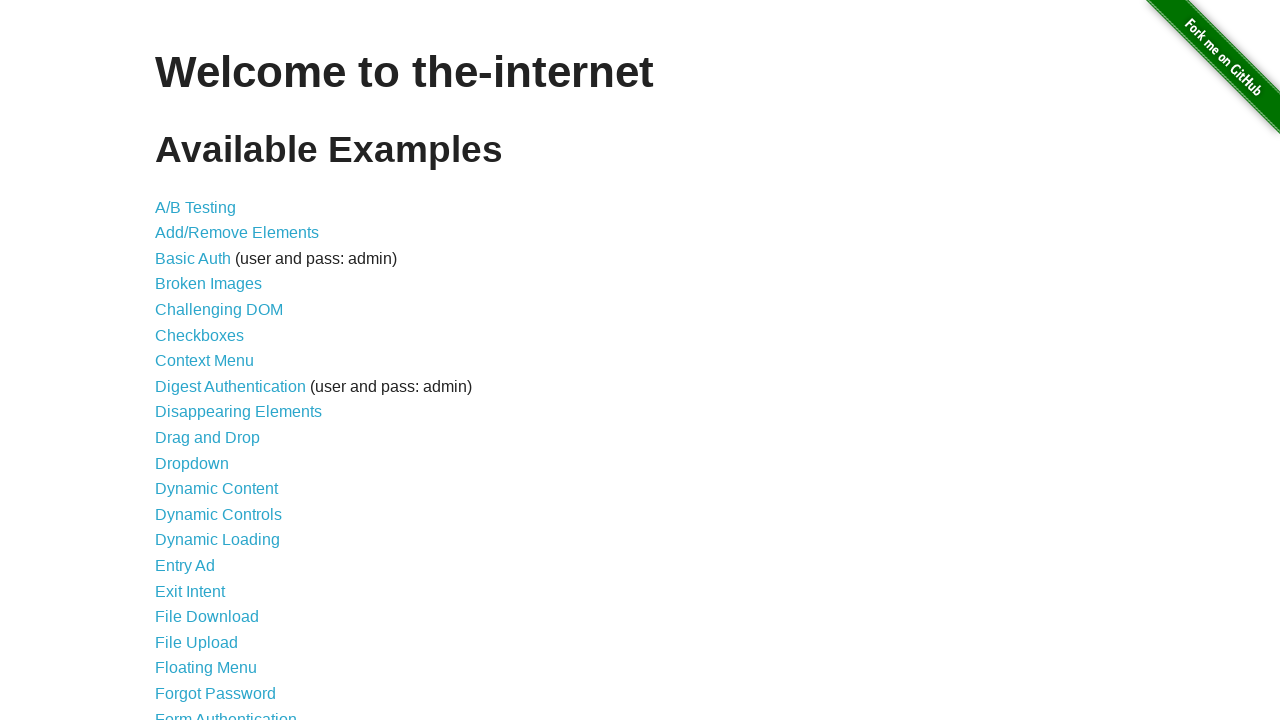

Navigated to A/B test page
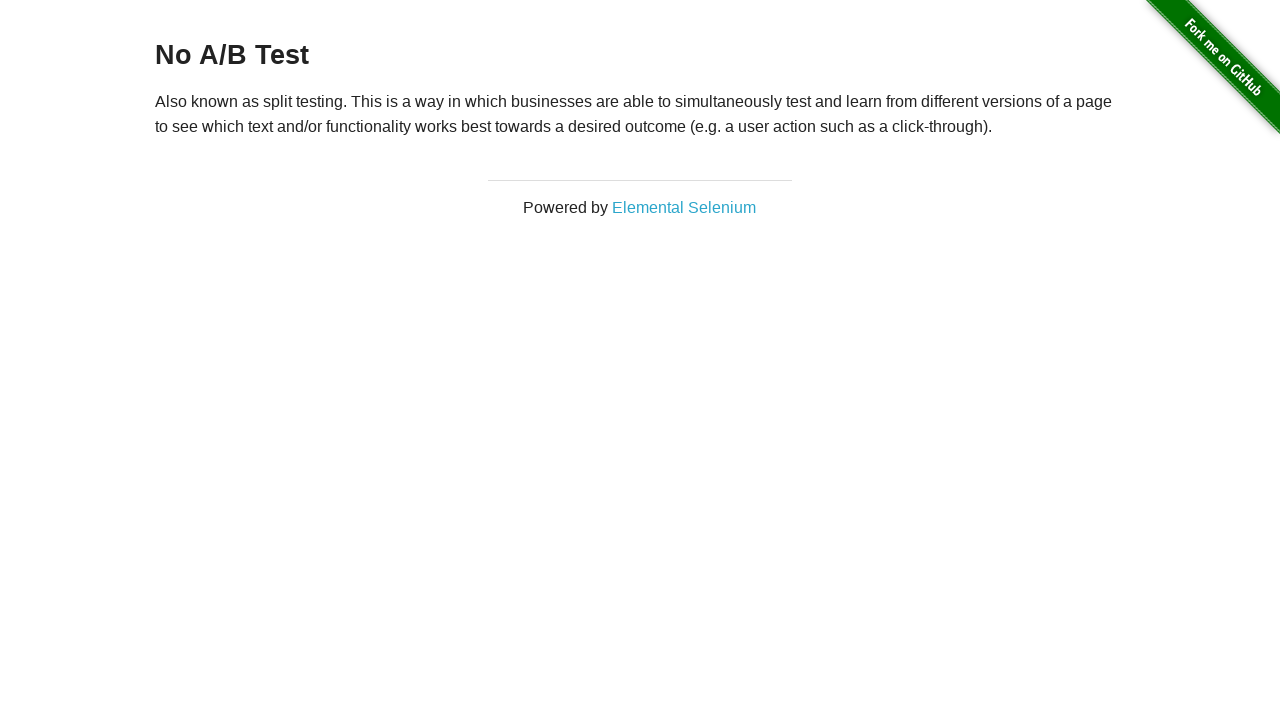

Retrieved heading text from page
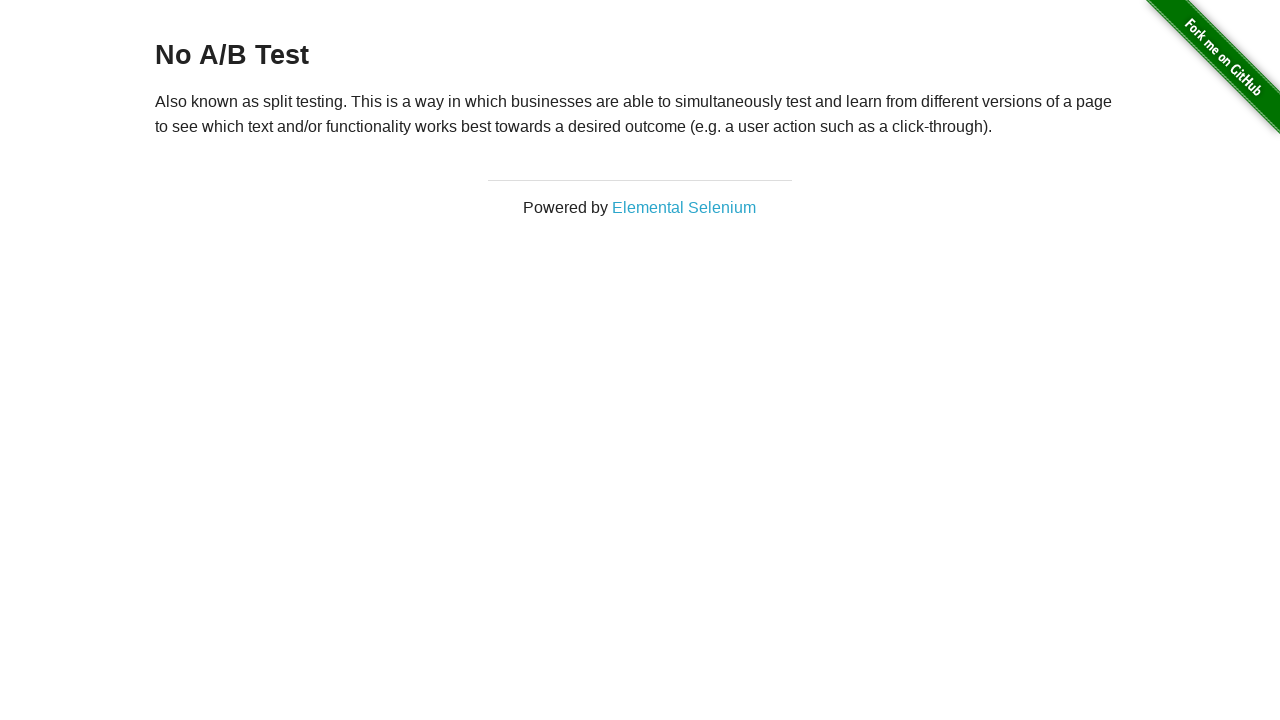

Verified heading text is 'No A/B Test' - opt-out cookie worked
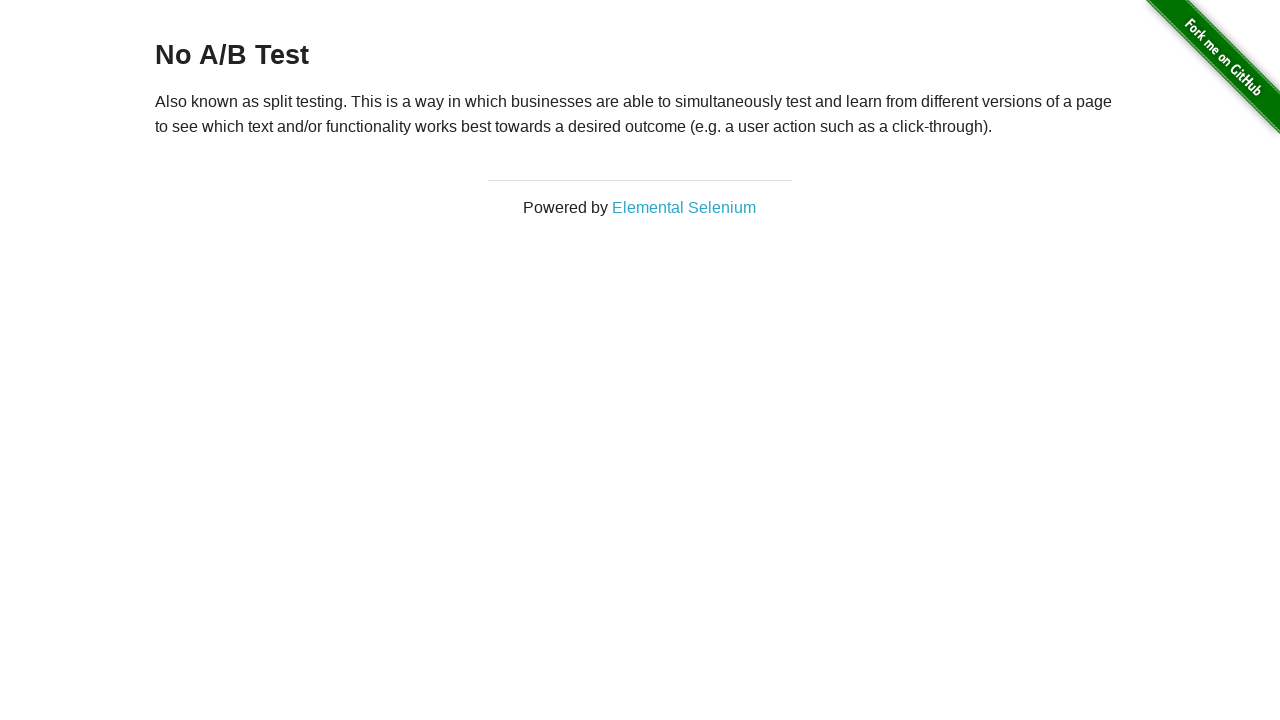

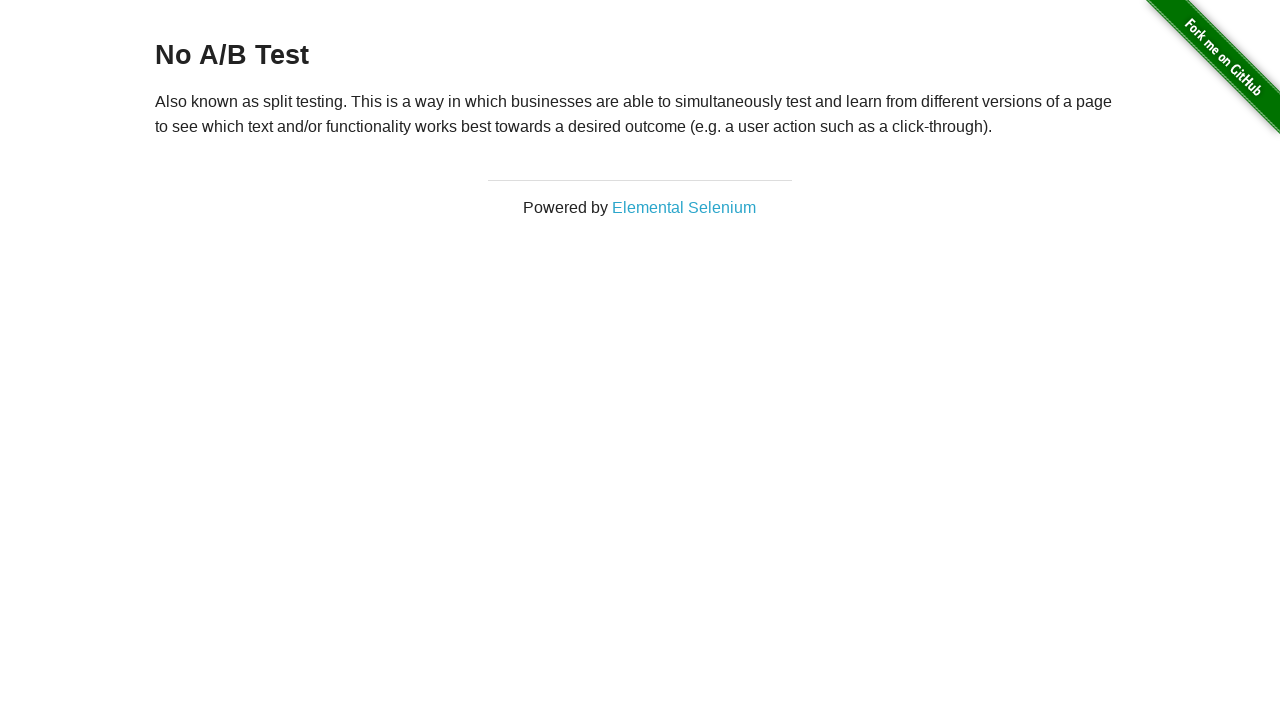